Navigates to a Douyu streaming channel page (room 688) and waits for the page to load

Starting URL: https://www.douyu.com/688

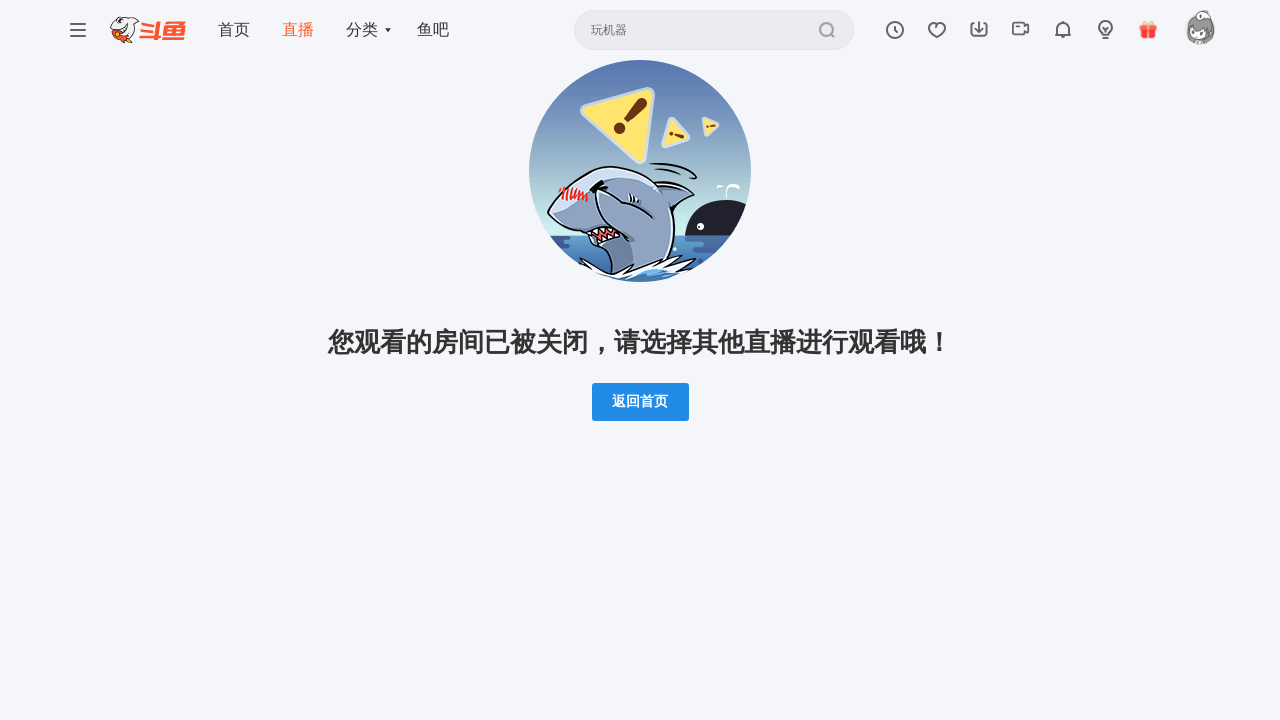

Waited for page DOM content to load on Douyu room 688
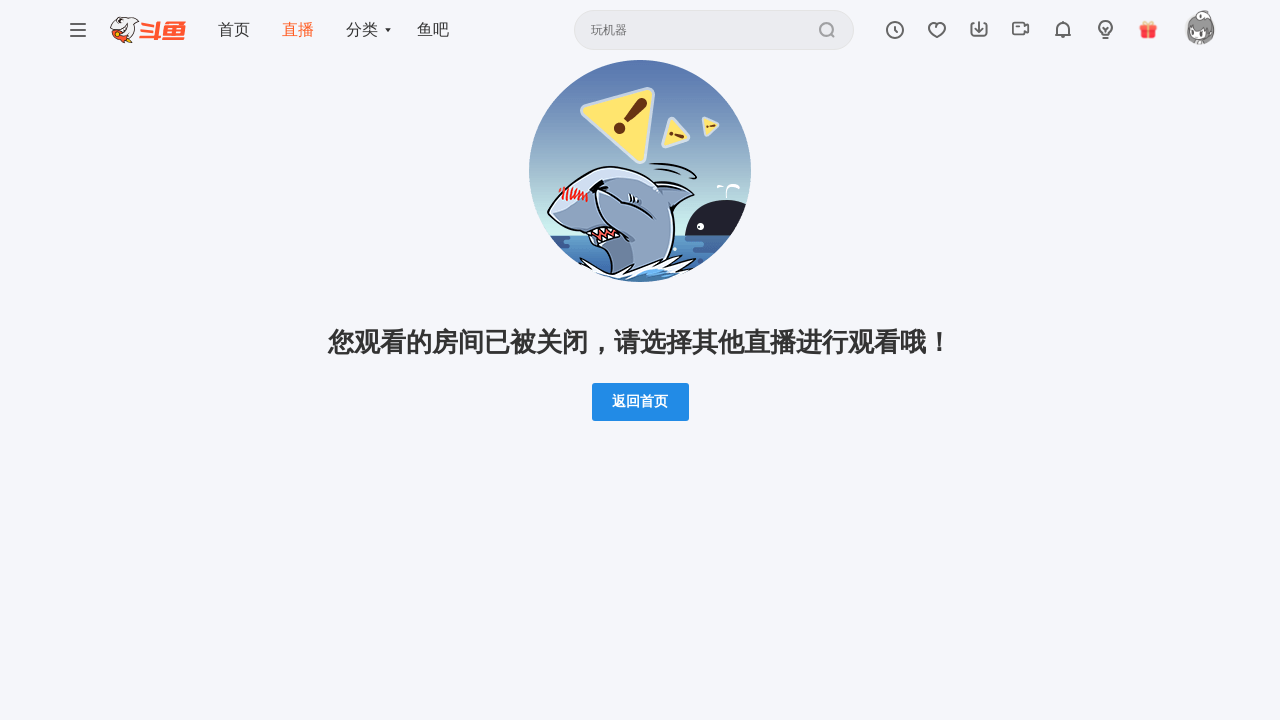

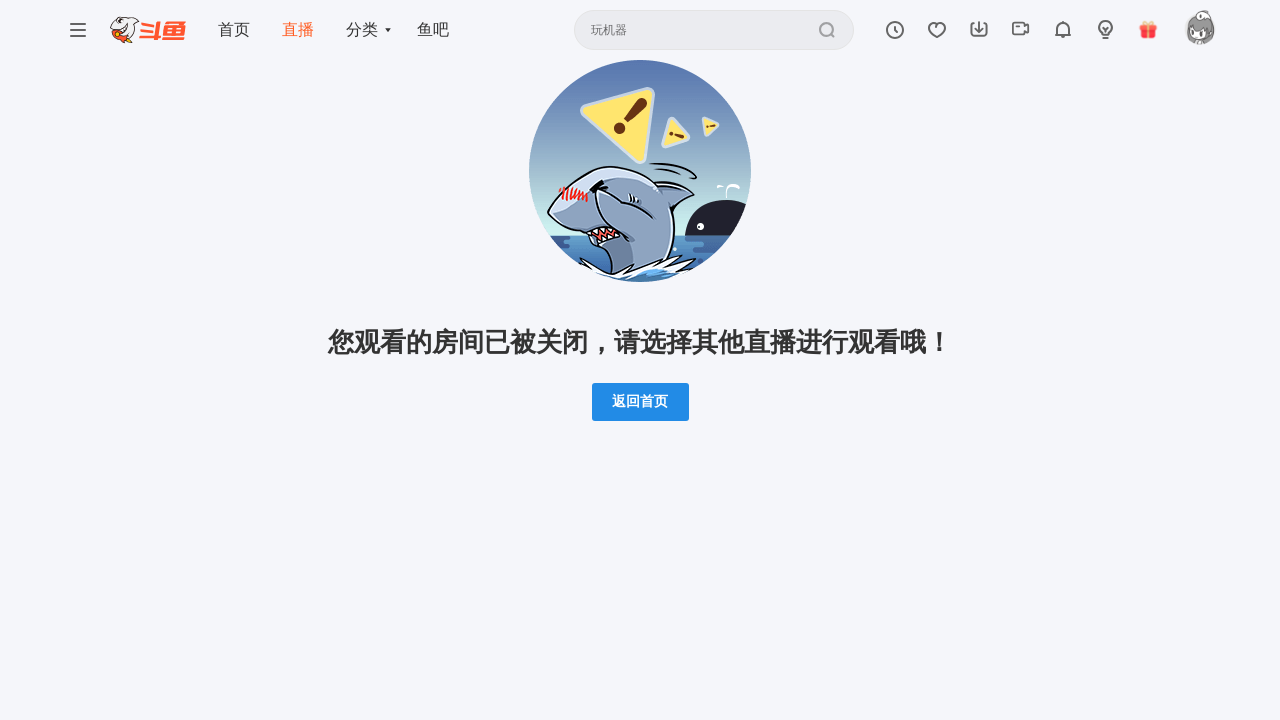